Tests the Add/Remove Elements functionality by clicking the "Add Element" button multiple times and verifying that the correct number of "Delete" buttons are displayed.

Starting URL: http://the-internet.herokuapp.com/add_remove_elements/

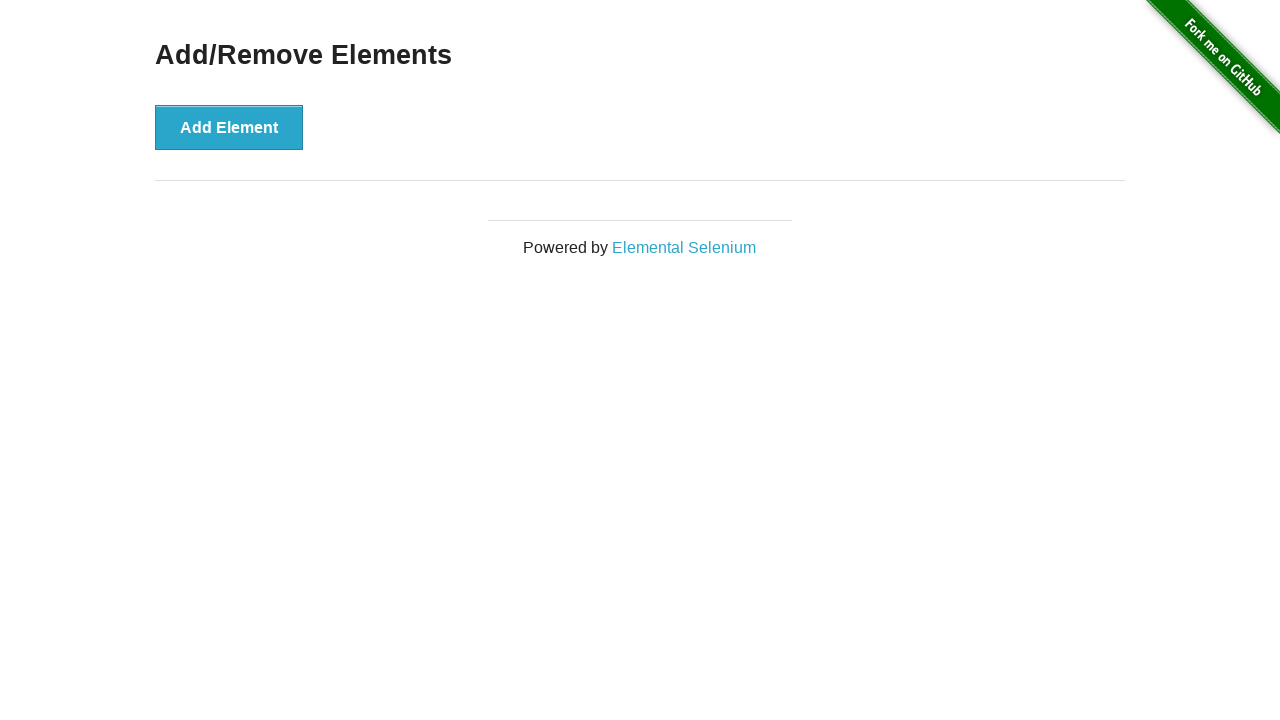

Clicked 'Add Element' button (click 1 of 7) at (229, 127) on xpath=//button[@onclick='addElement()']
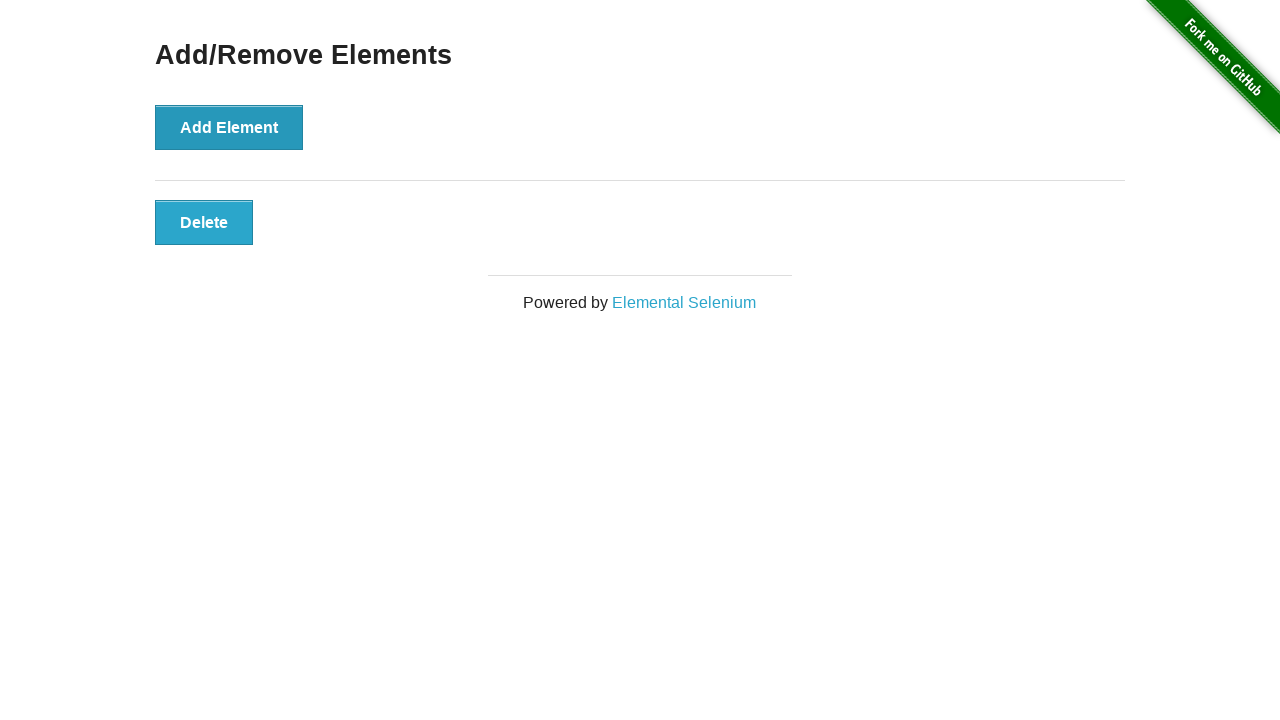

Clicked 'Add Element' button (click 2 of 7) at (229, 127) on xpath=//button[@onclick='addElement()']
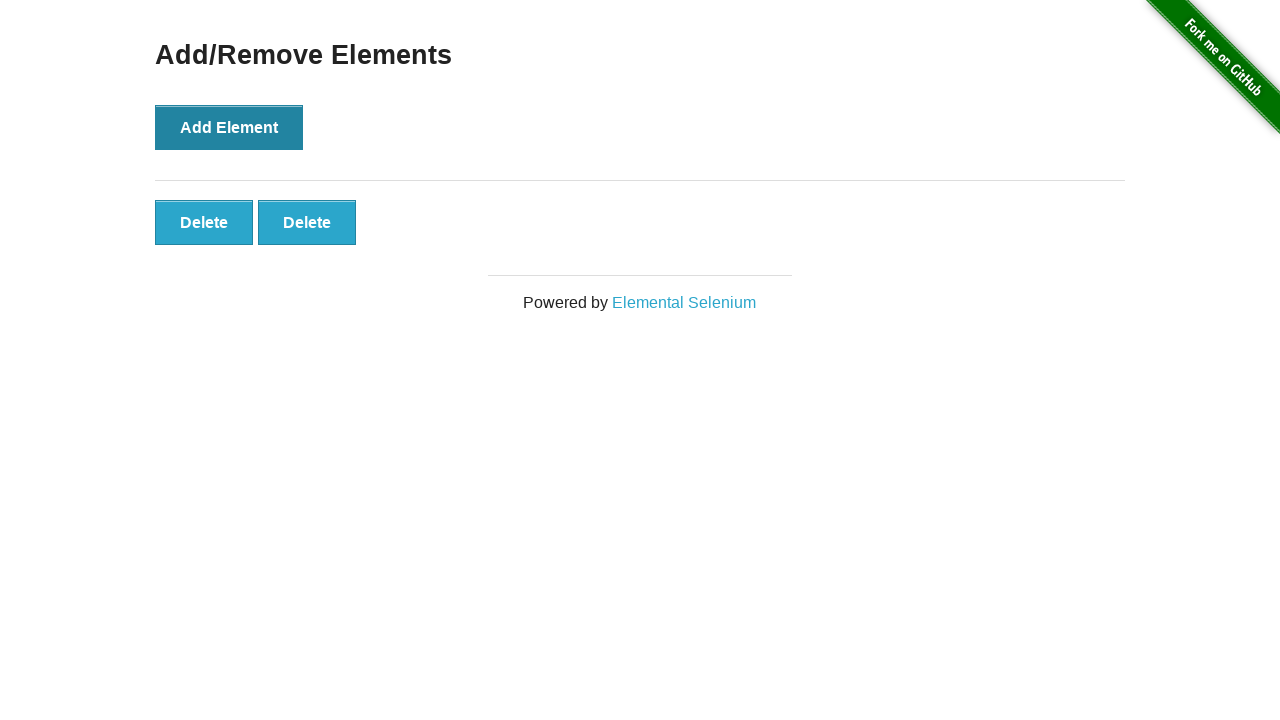

Clicked 'Add Element' button (click 3 of 7) at (229, 127) on xpath=//button[@onclick='addElement()']
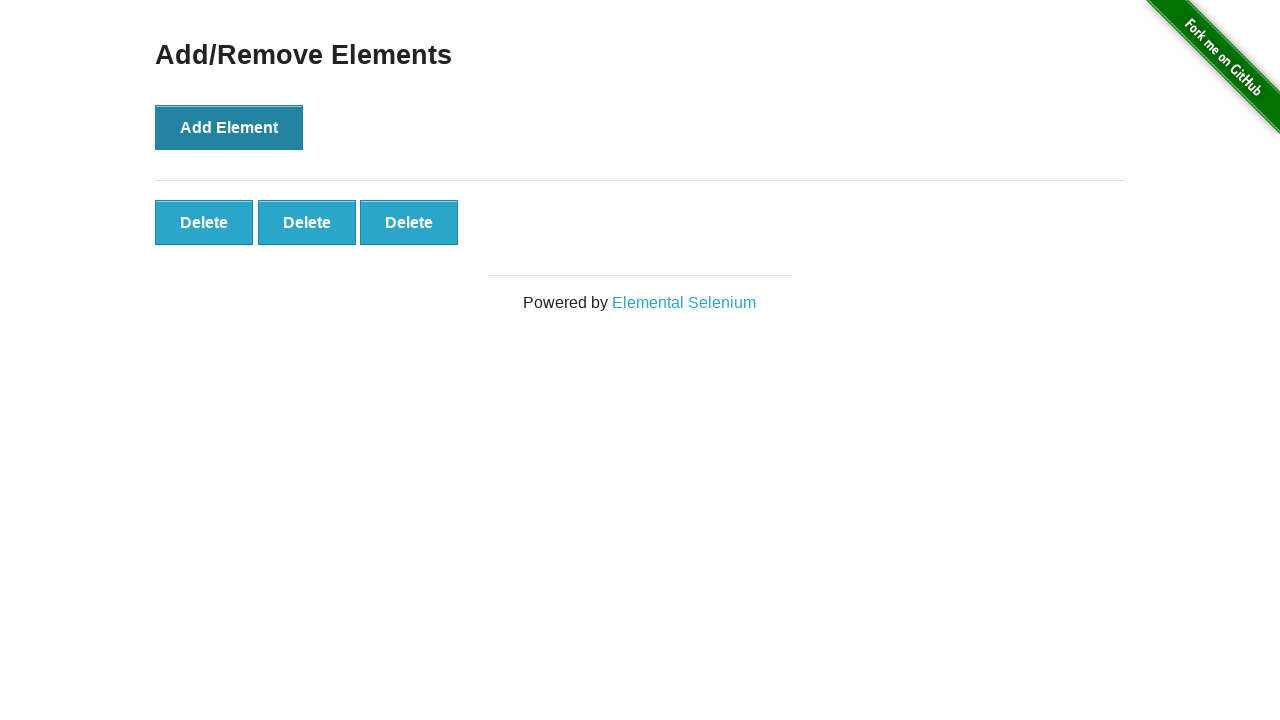

Clicked 'Add Element' button (click 4 of 7) at (229, 127) on xpath=//button[@onclick='addElement()']
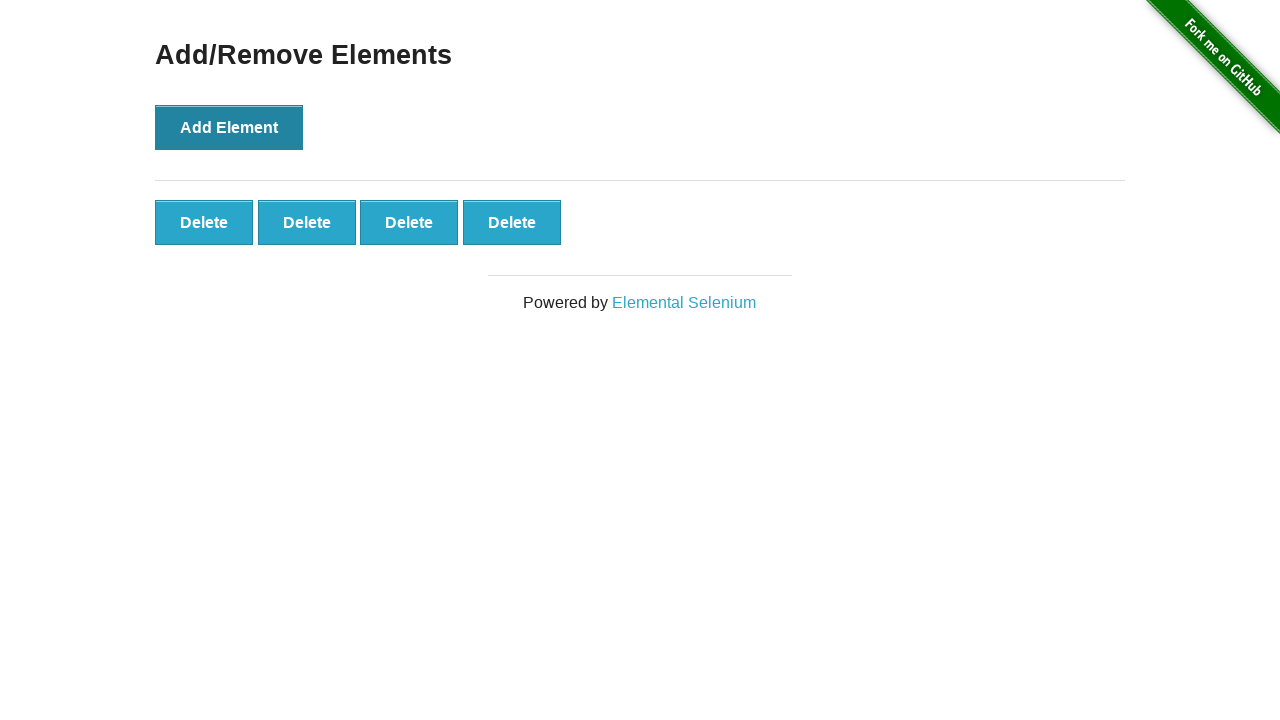

Clicked 'Add Element' button (click 5 of 7) at (229, 127) on xpath=//button[@onclick='addElement()']
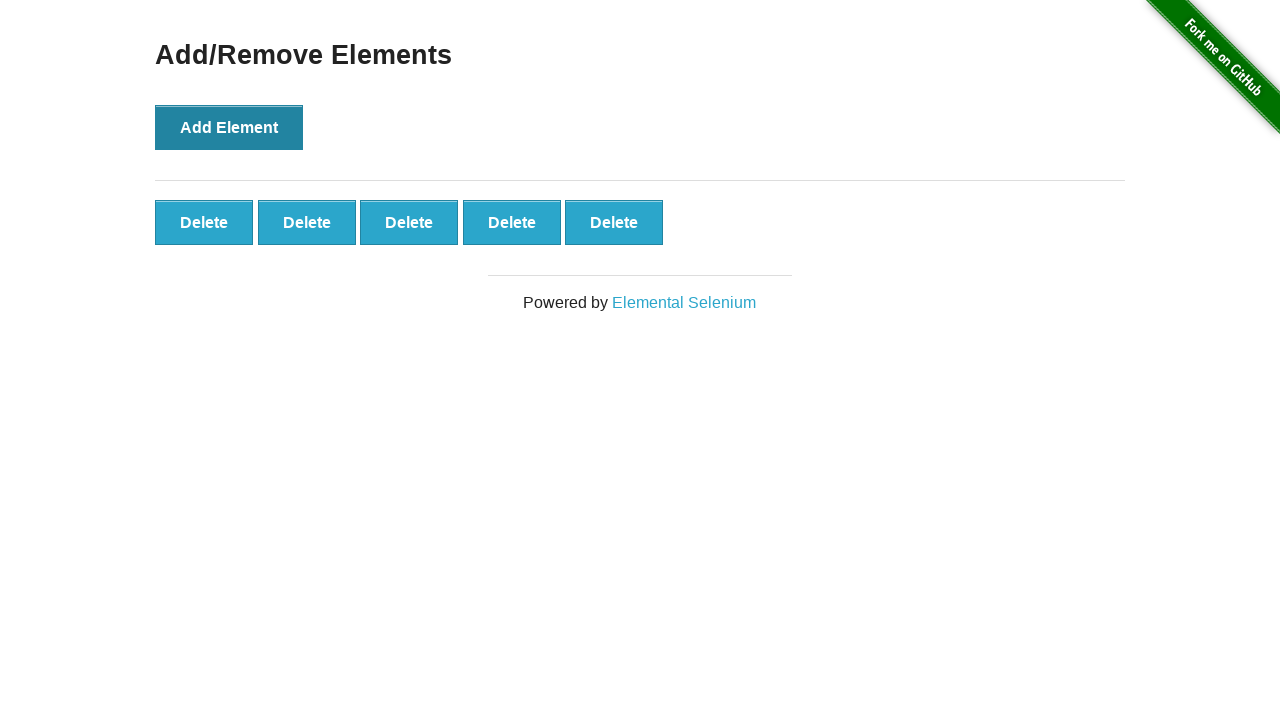

Clicked 'Add Element' button (click 6 of 7) at (229, 127) on xpath=//button[@onclick='addElement()']
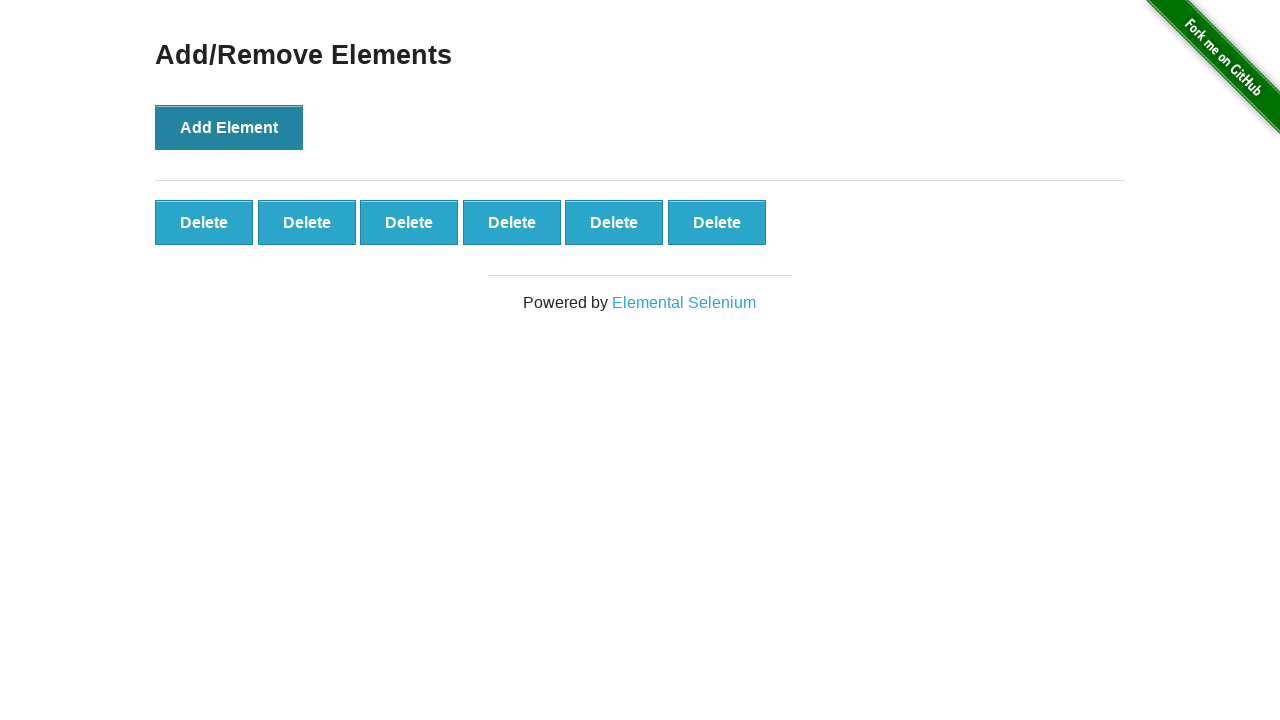

Clicked 'Add Element' button (click 7 of 7) at (229, 127) on xpath=//button[@onclick='addElement()']
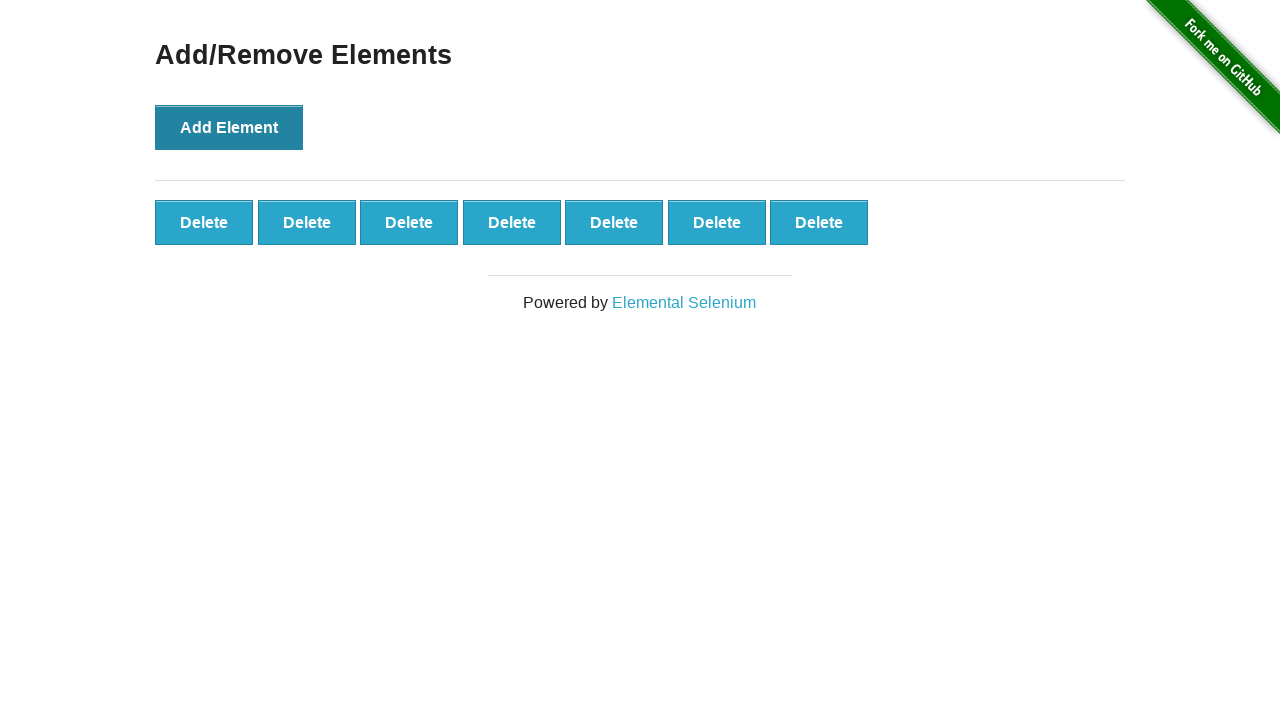

Waited for the 7th delete button to appear
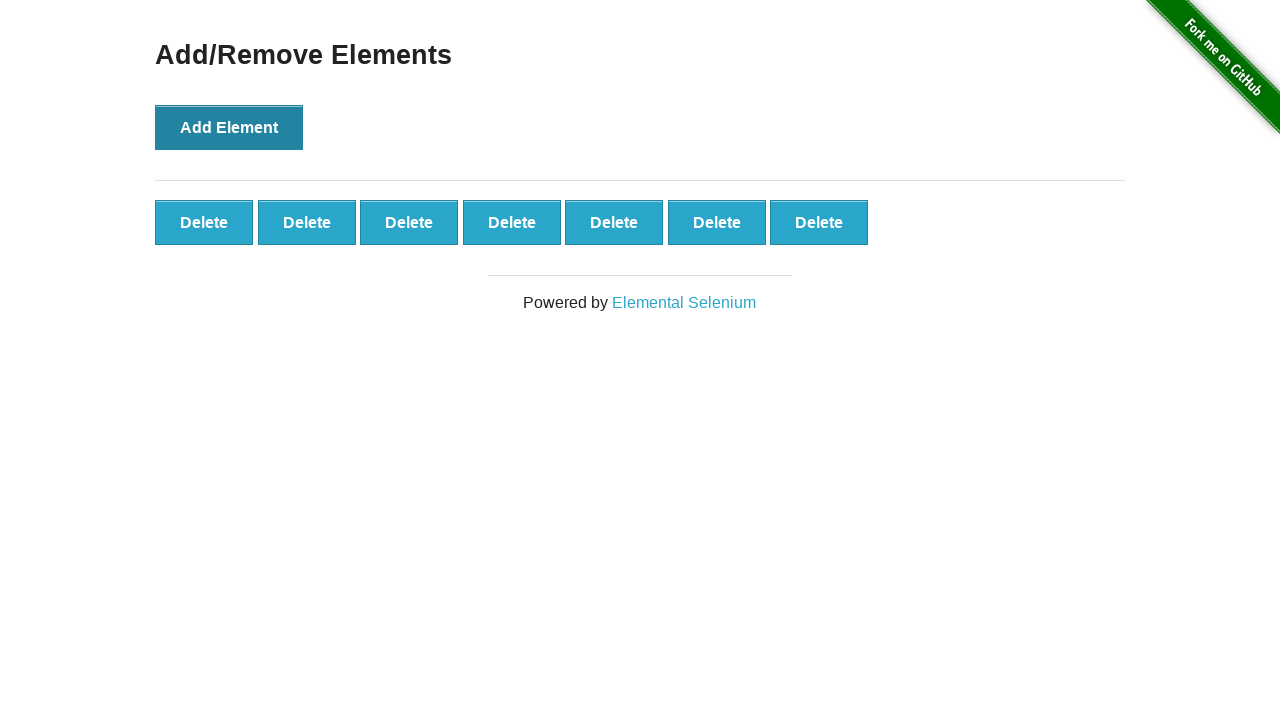

Verified that 7 delete buttons are displayed
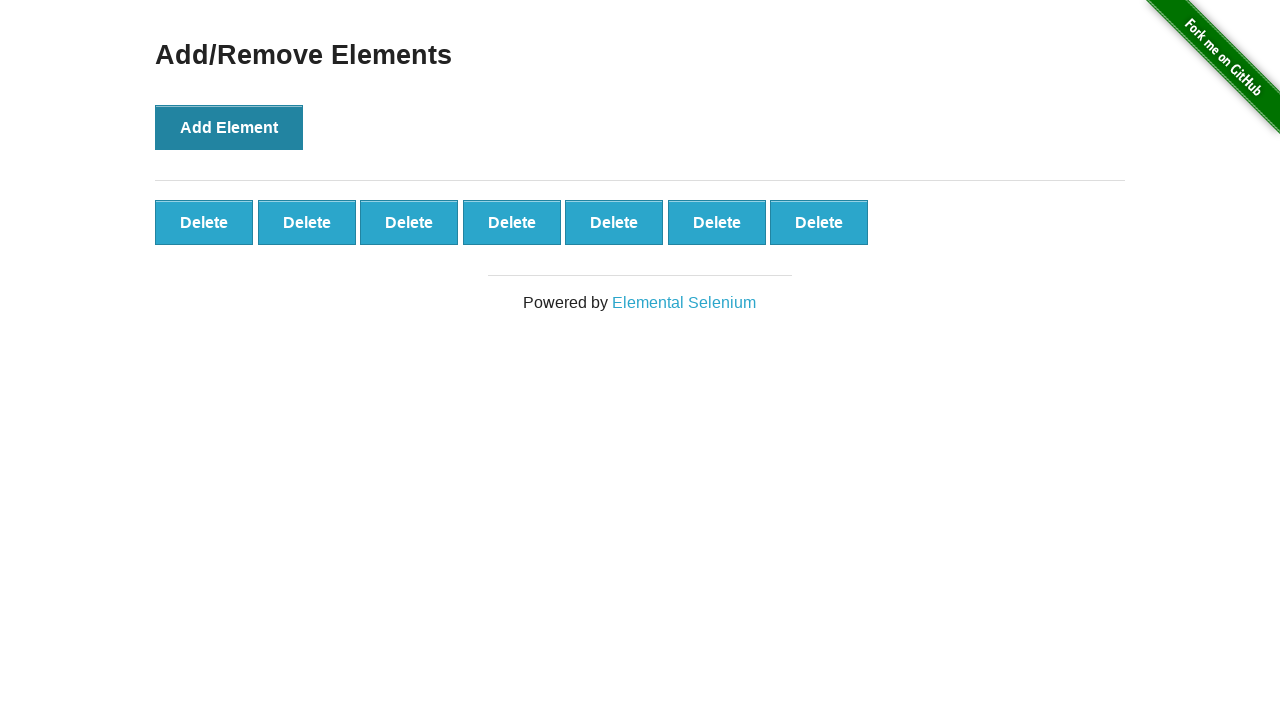

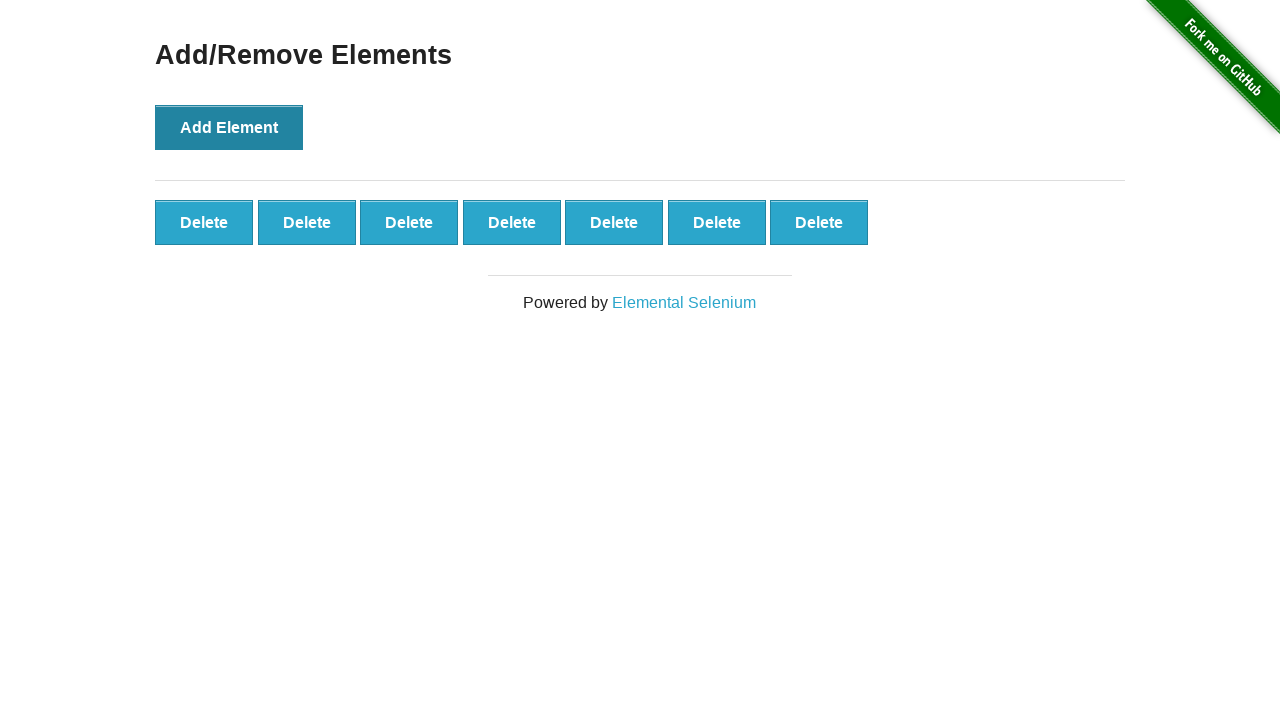